Tests JavaScript alert handling by clicking a button to trigger a JS alert and accepting it by clicking OK.

Starting URL: https://loopcamp.vercel.app/javascript-alerts.html

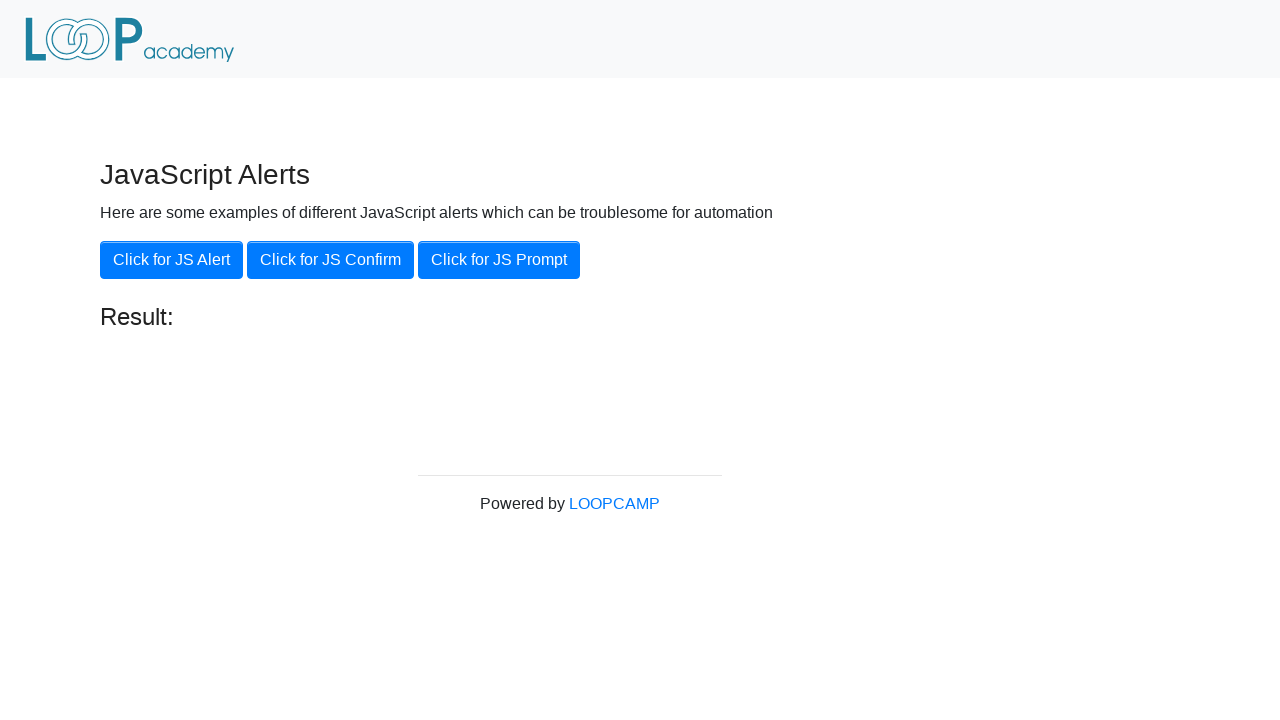

Navigated to JavaScript alerts test page
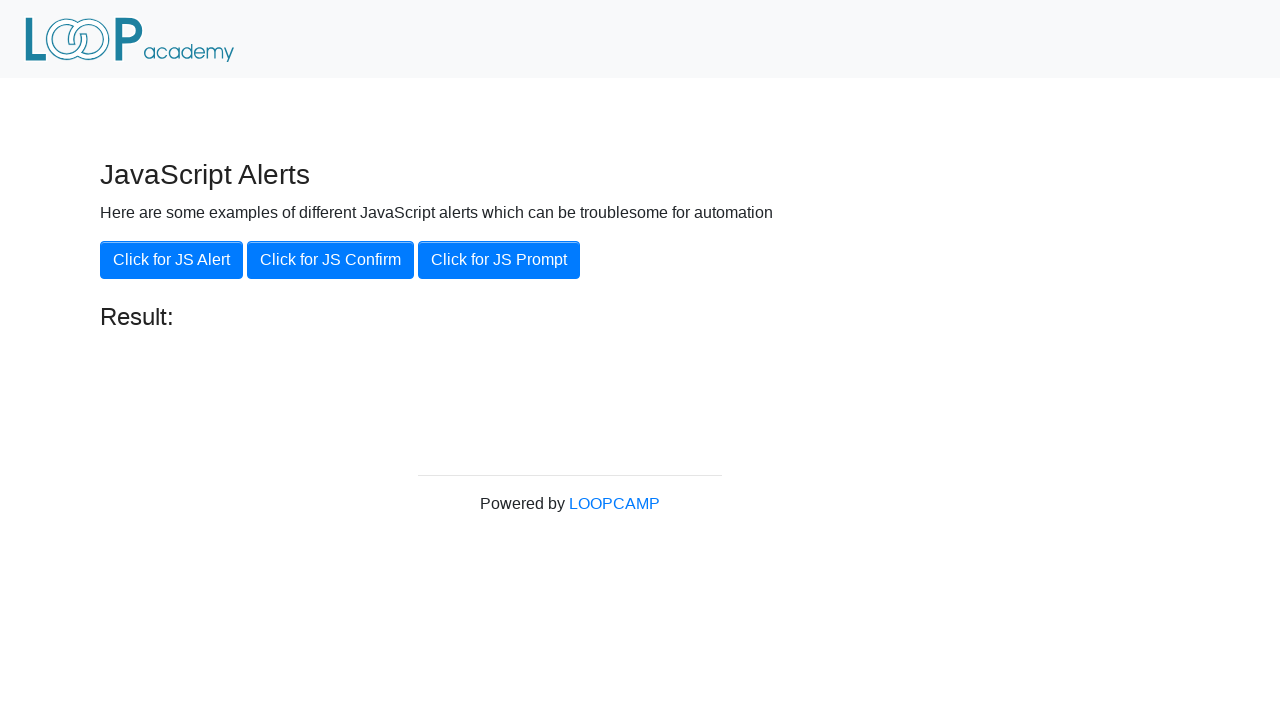

Clicked 'Click for JS Alert' button to trigger JavaScript alert at (172, 260) on xpath=//button[text()='Click for JS Alert']
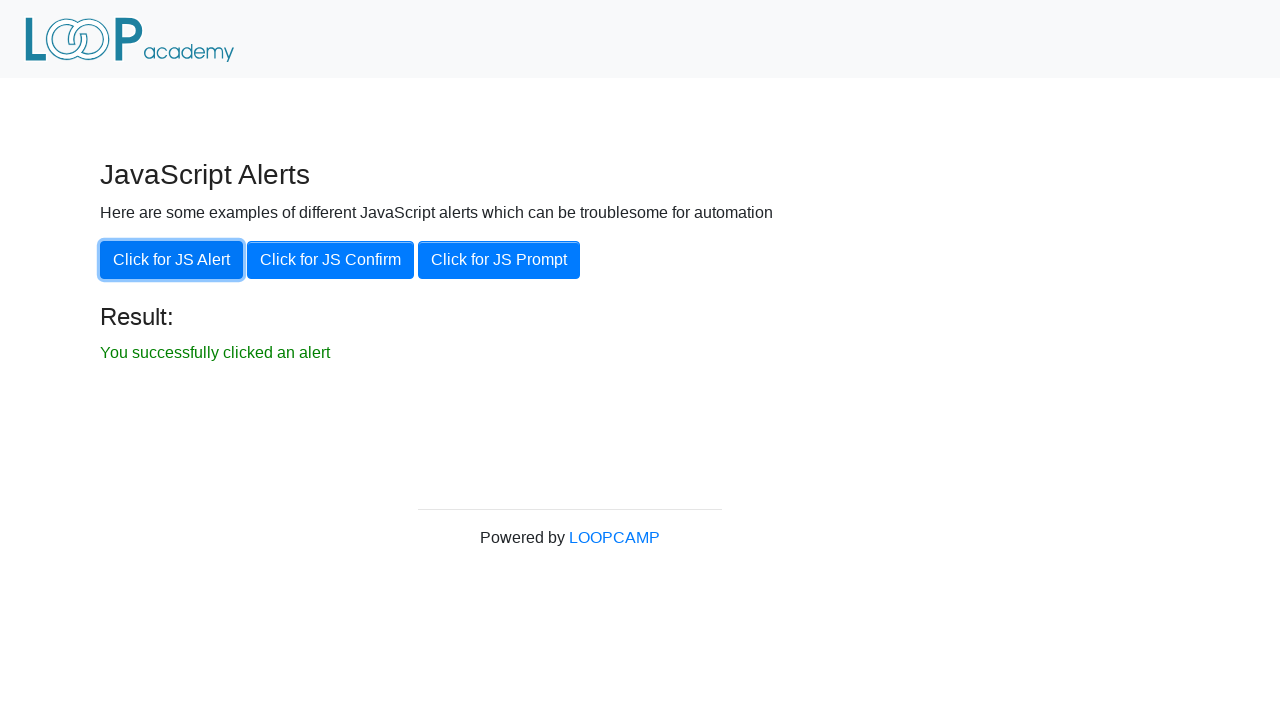

Set up dialog handler to accept JavaScript alert
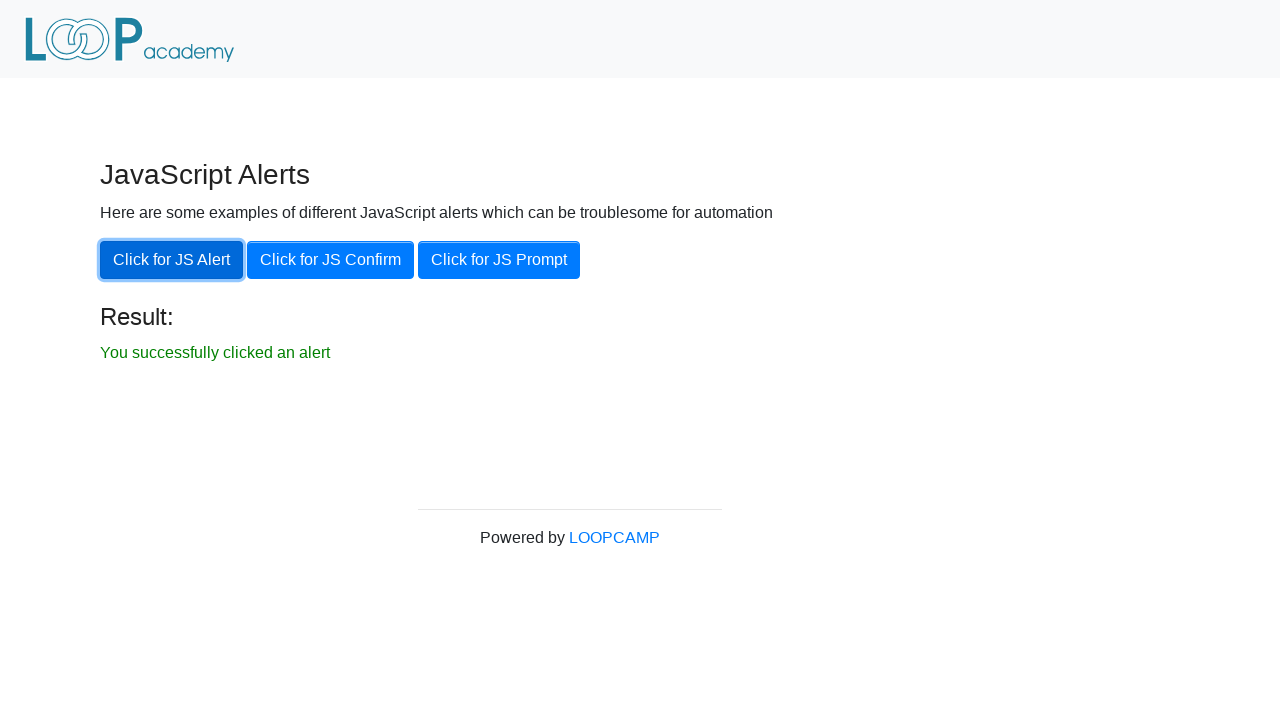

Waited 500ms for alert to be processed
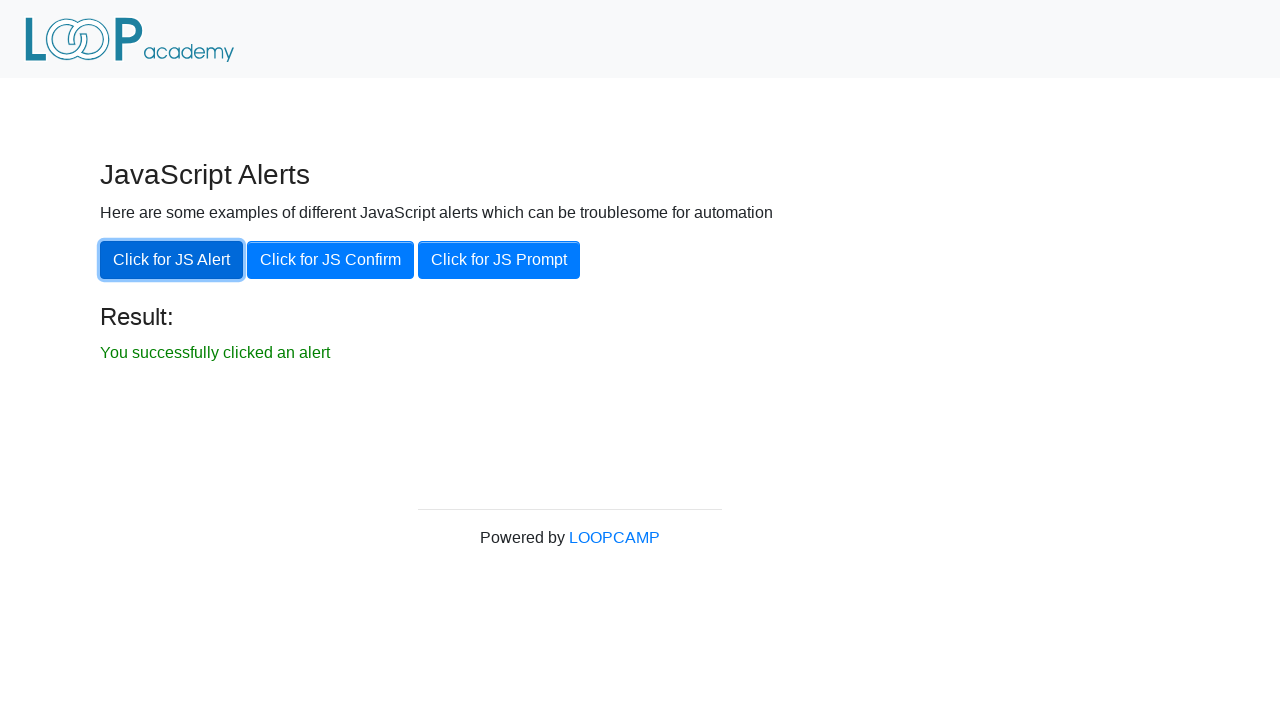

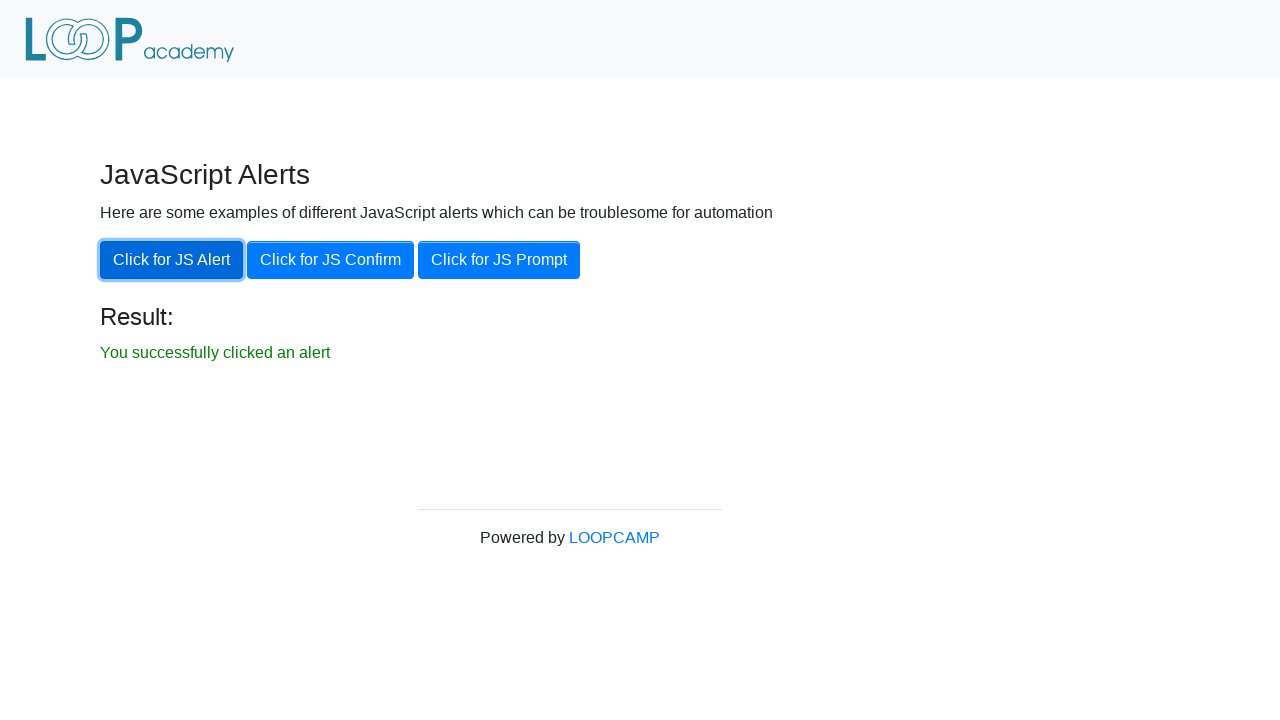